Navigates to demoqa.com and clicks on the Elements section, then clicks on a text element within the Elements menu

Starting URL: https://demoqa.com/

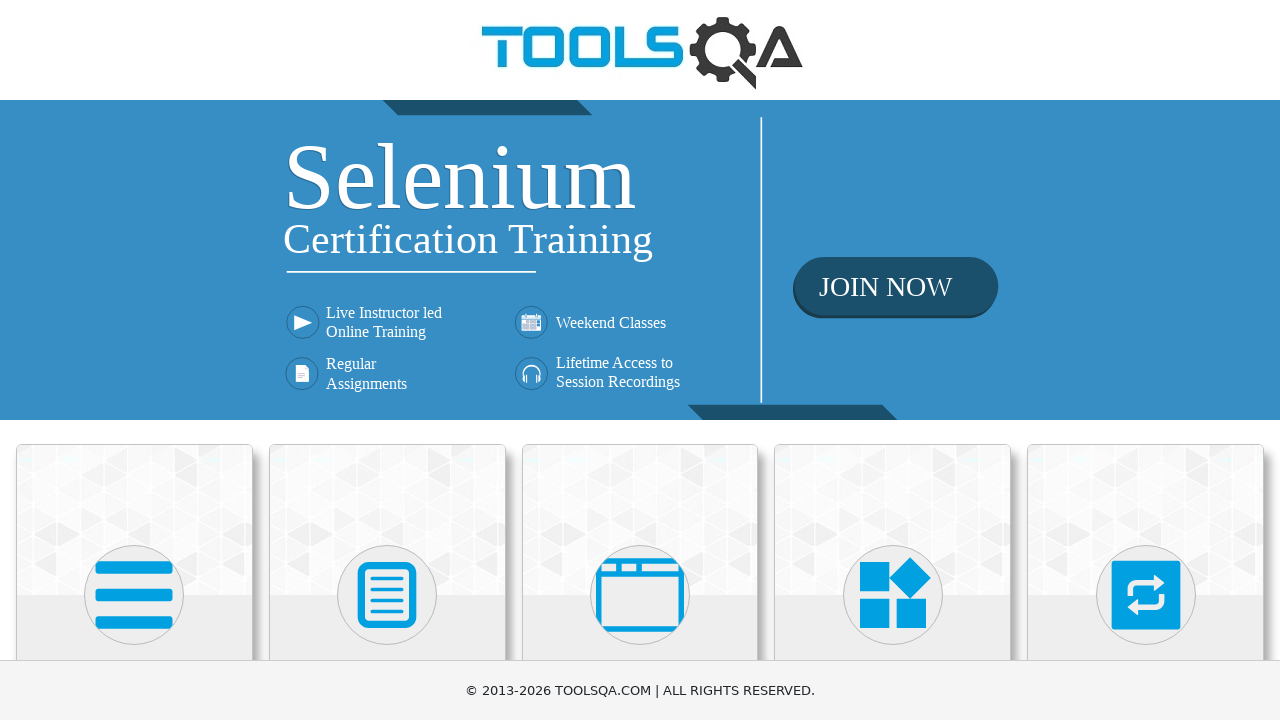

Scrolled down the page by 300 pixels
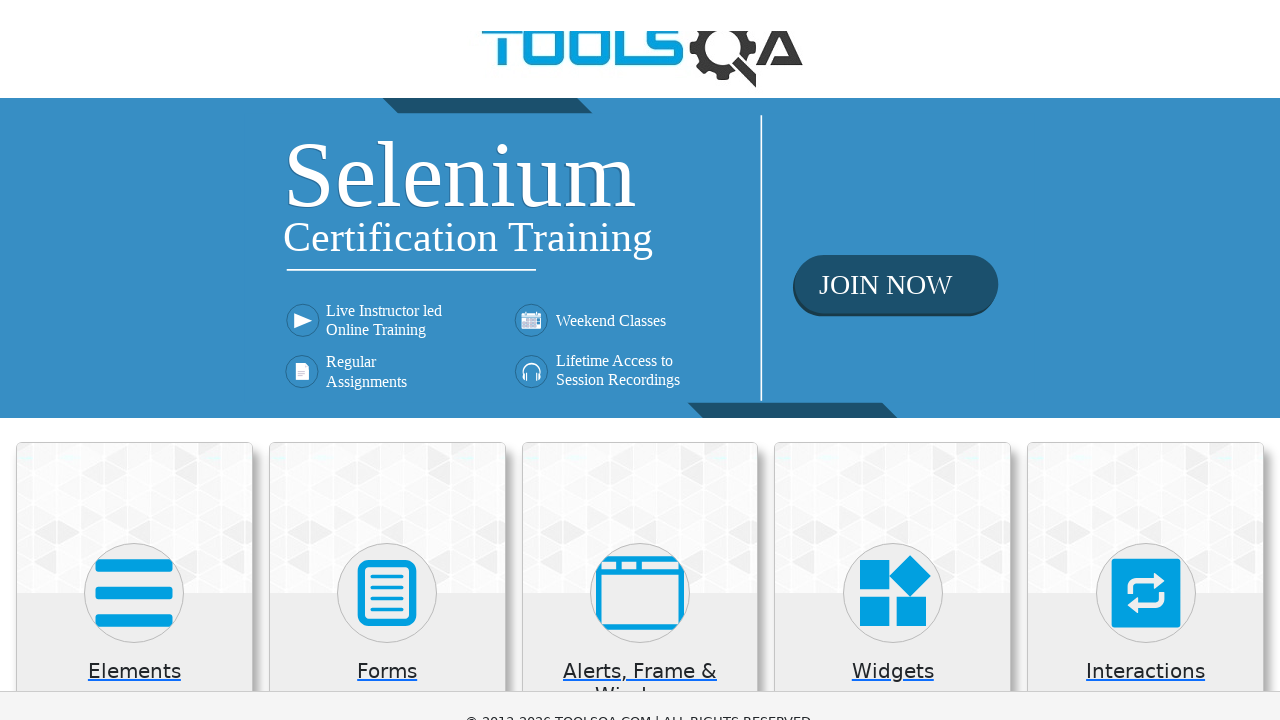

Clicked on Elements section at (134, 373) on xpath=//h5[text()='Elements']
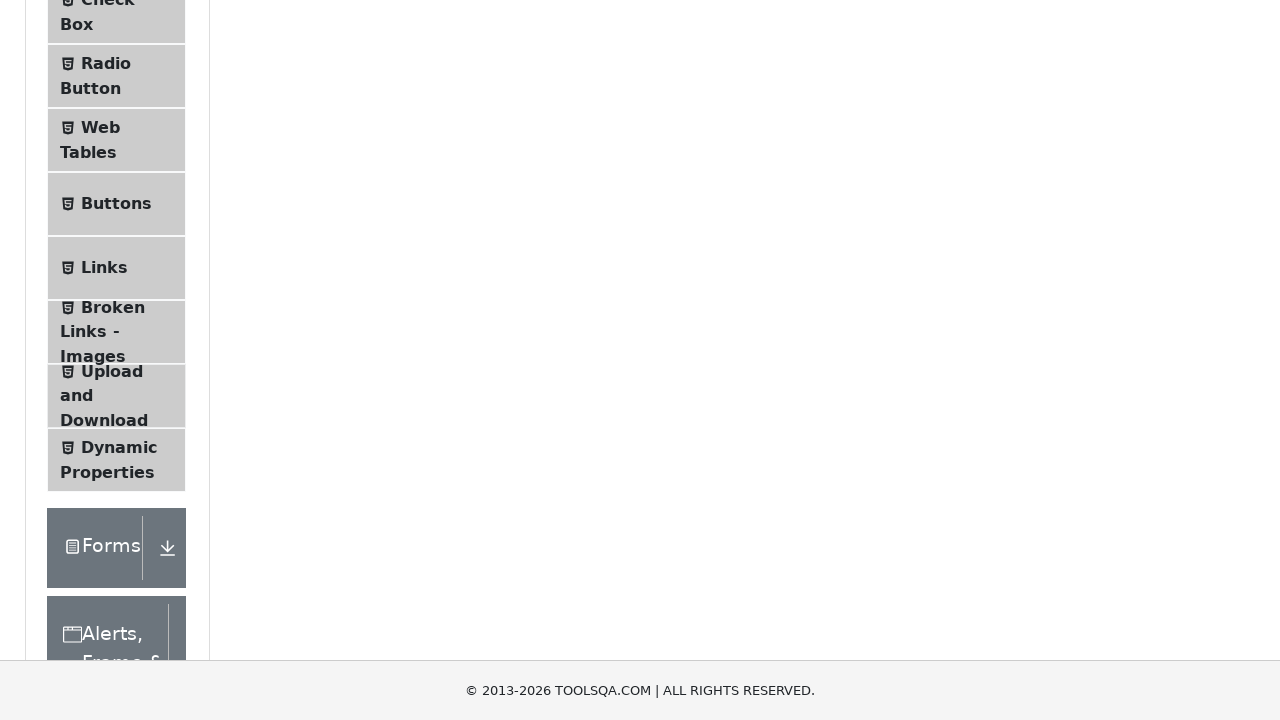

Waited for page to load (1000ms timeout)
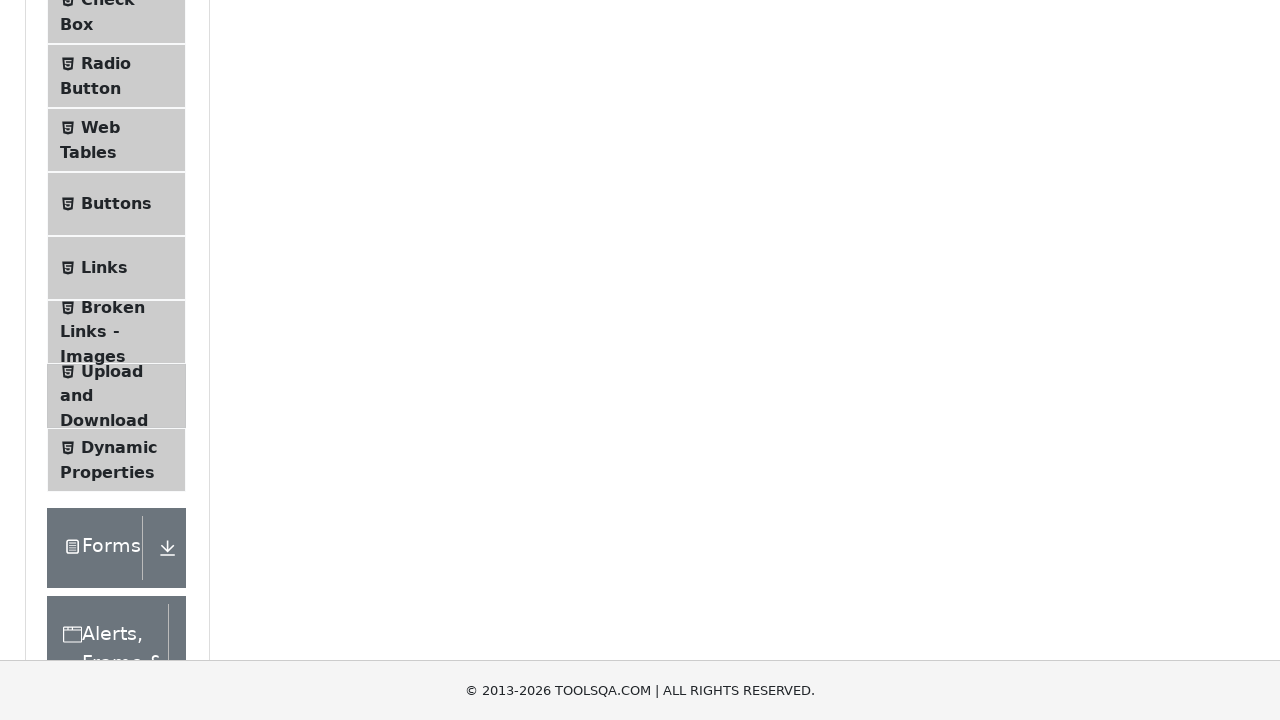

Clicked on Text Box menu item at (119, 261) on .text
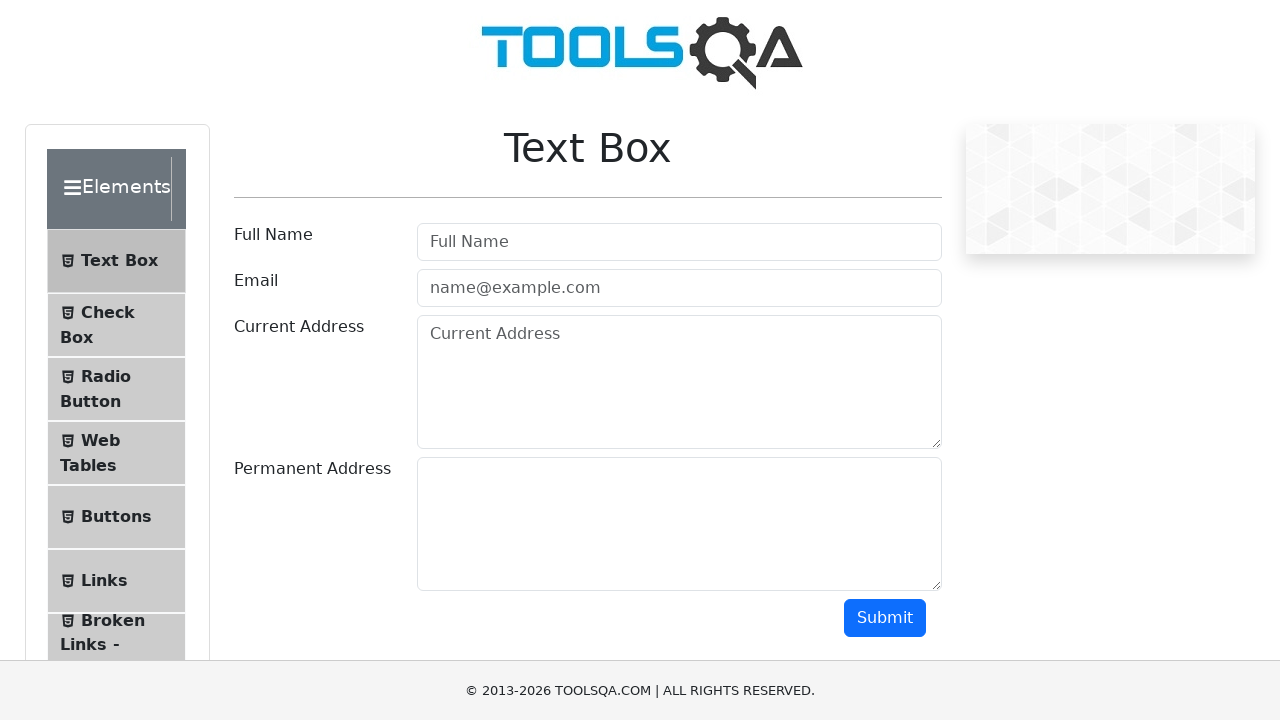

Text Box form loaded with userName field visible
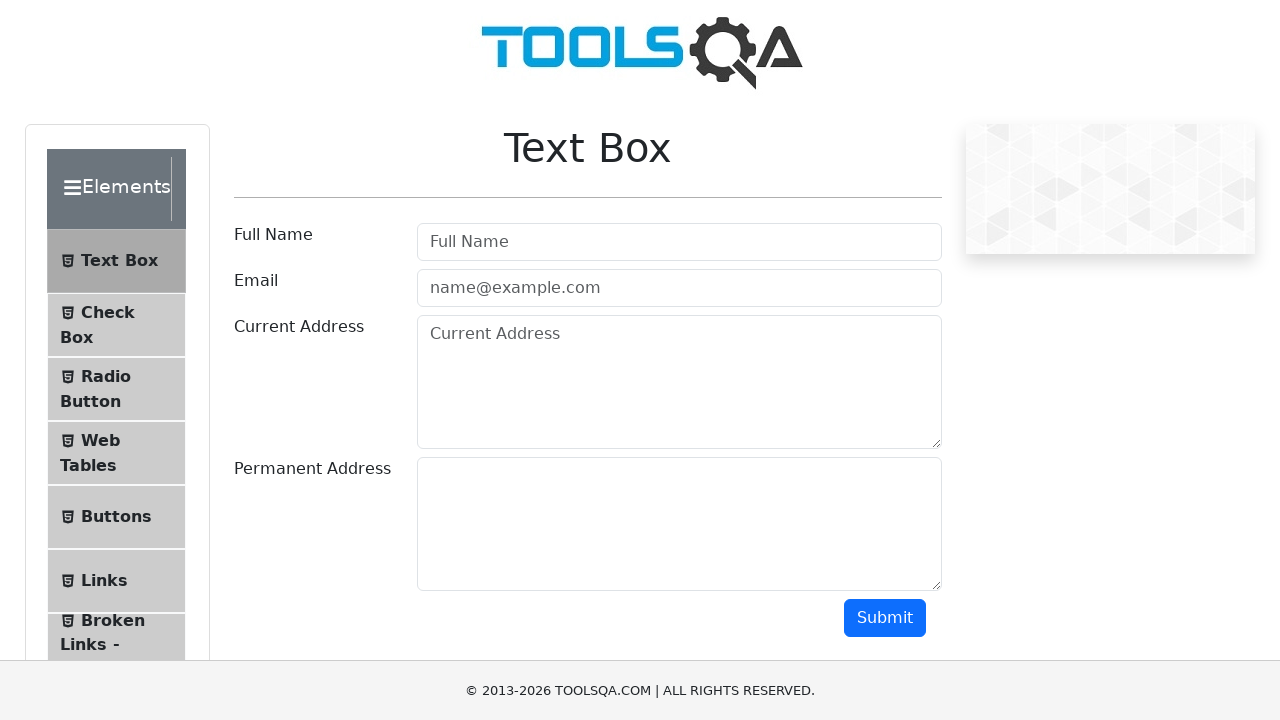

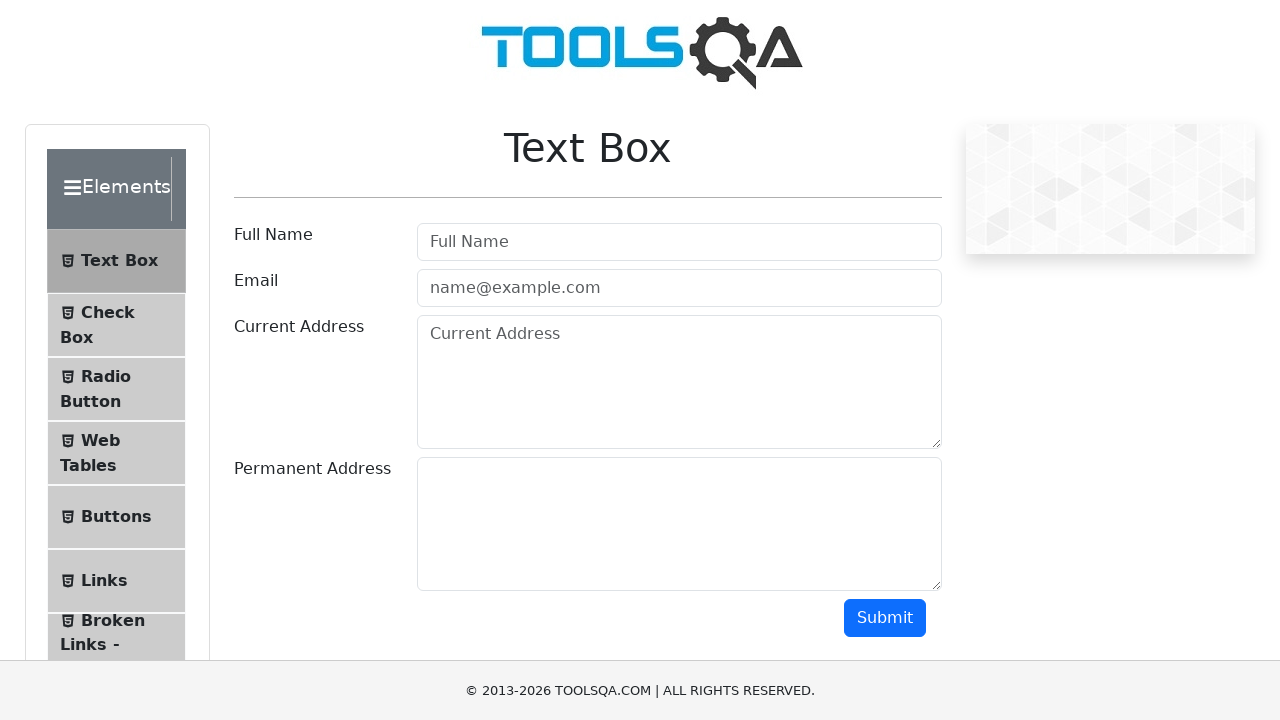